Tests handling of a simple JavaScript alert by clicking the button, switching to the alert, reading its text, and accepting it

Starting URL: https://v1.training-support.net/selenium/javascript-alerts

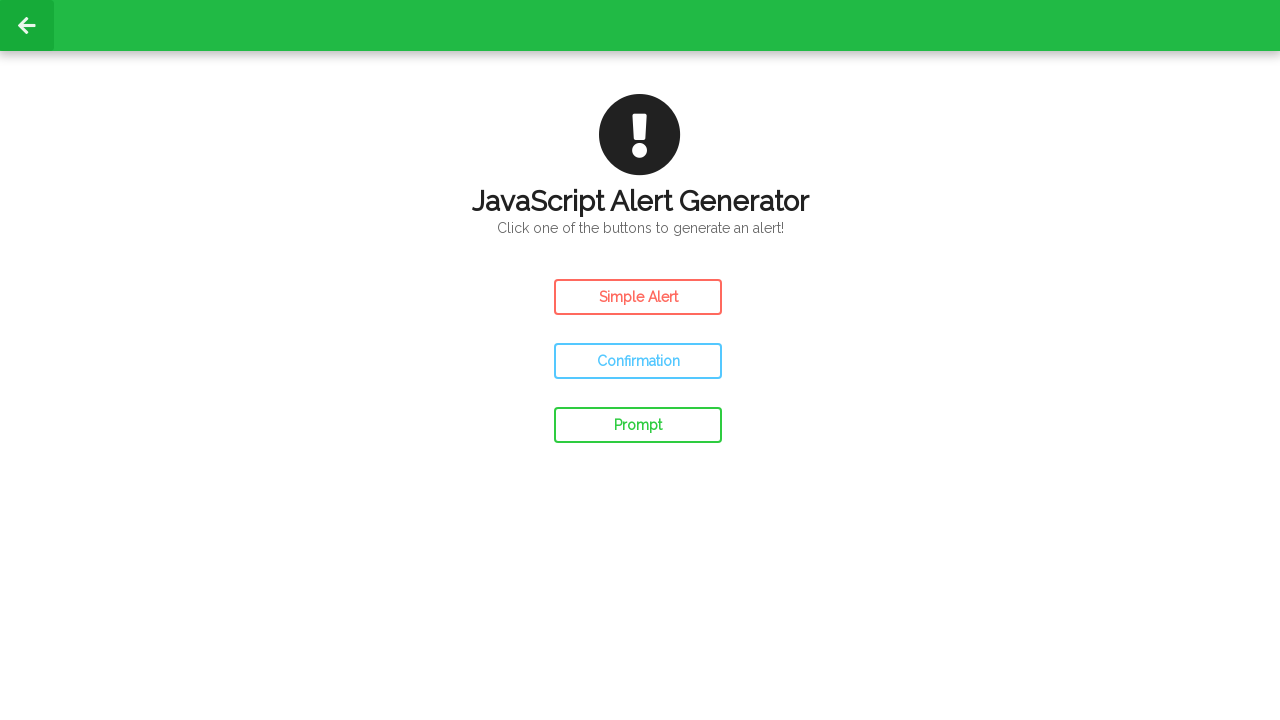

Clicked the Simple Alert button at (638, 297) on #simple
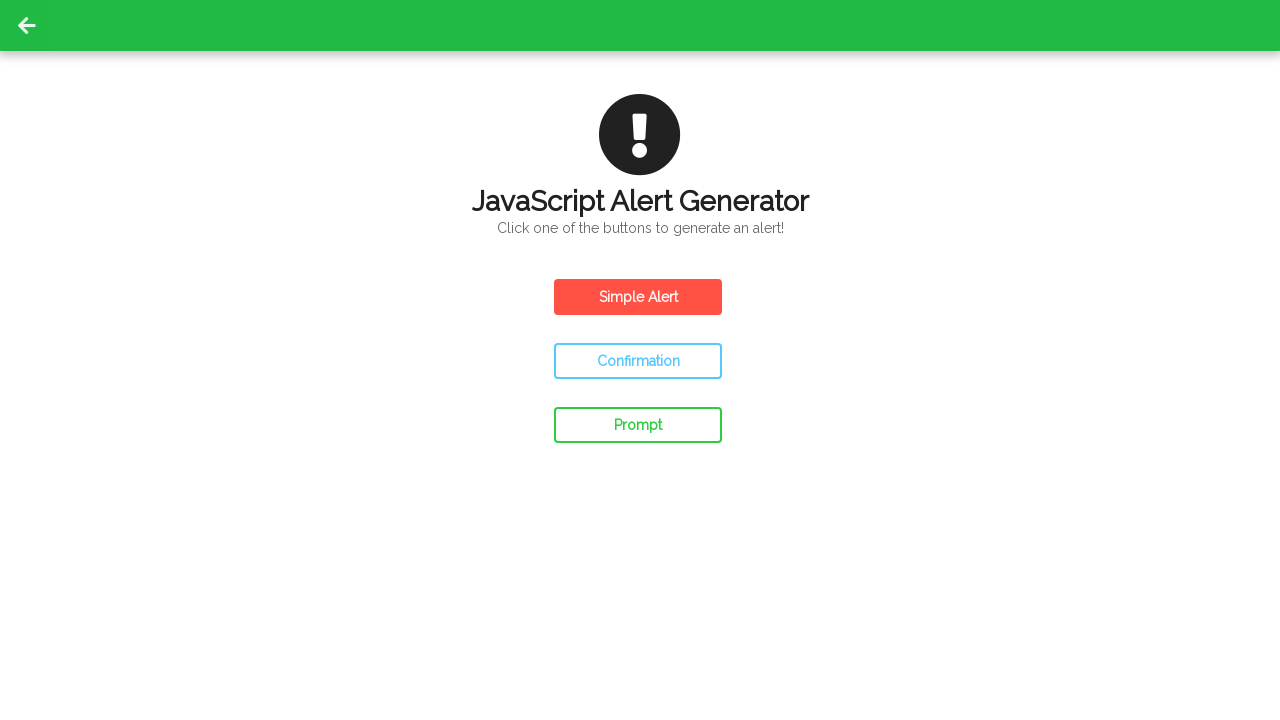

Set up dialog handler to accept alerts
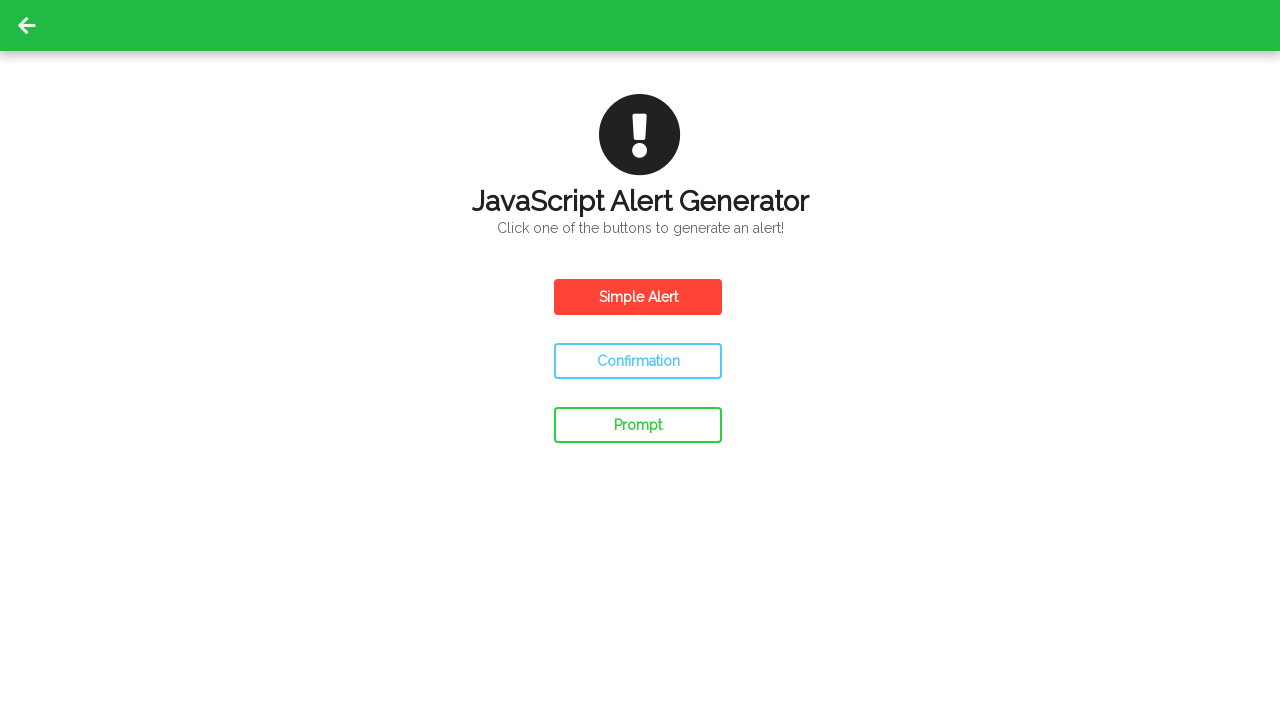

Waited 500ms for alert interaction to complete
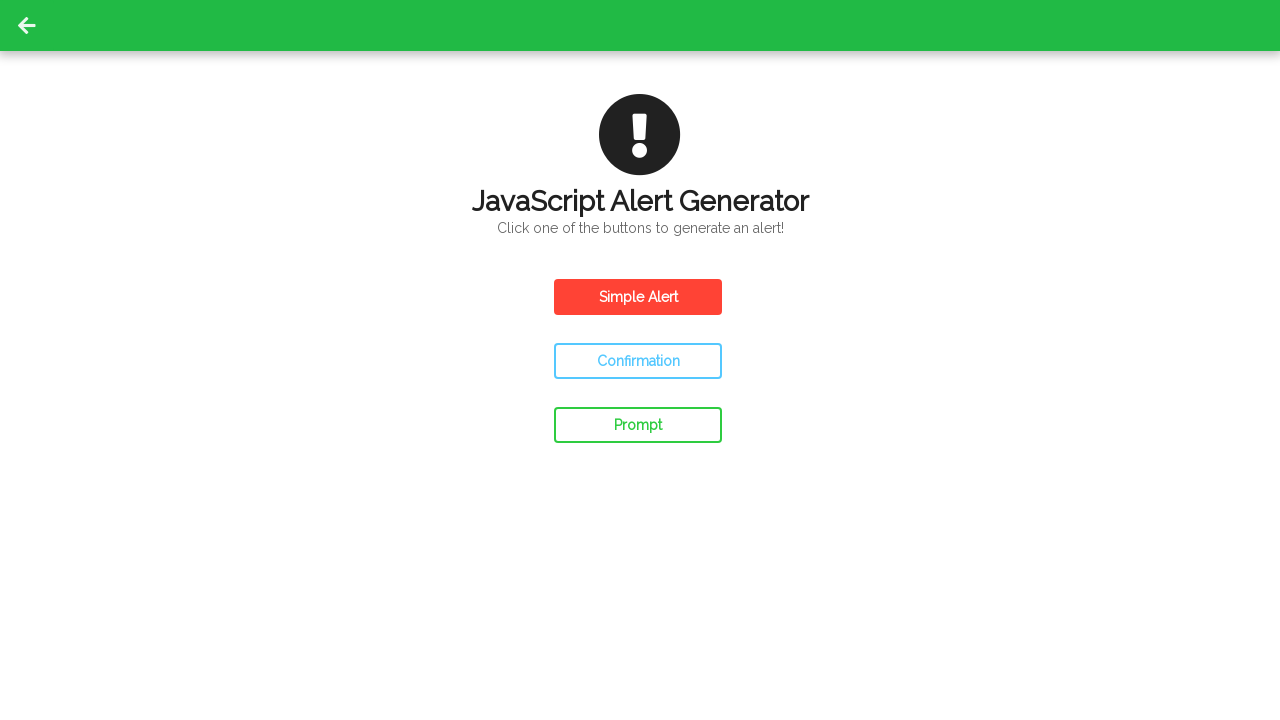

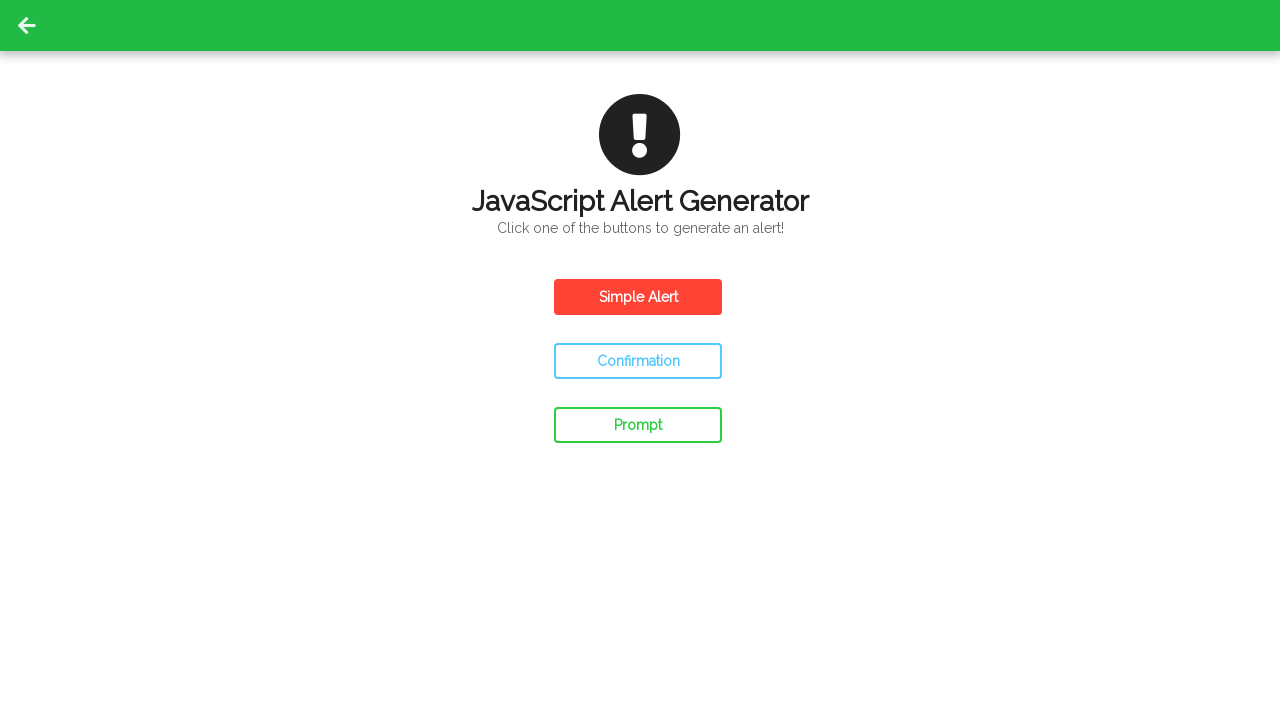